Tests a form submission by filling out personal details (first name, last name, job title), selecting a radio button, checking a checkbox, interacting with a dropdown select menu multiple times, and submitting the form.

Starting URL: http://formy-project.herokuapp.com/form

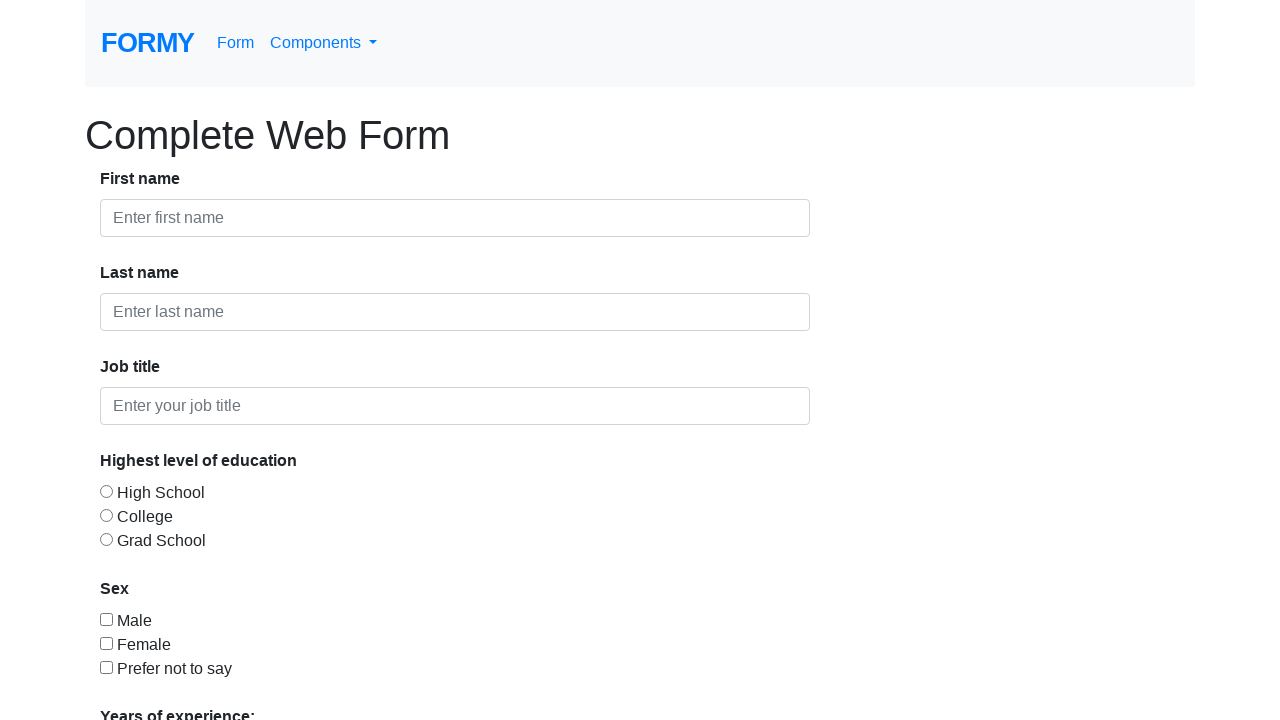

Filled first name field with 'Aravinda' on #first-name
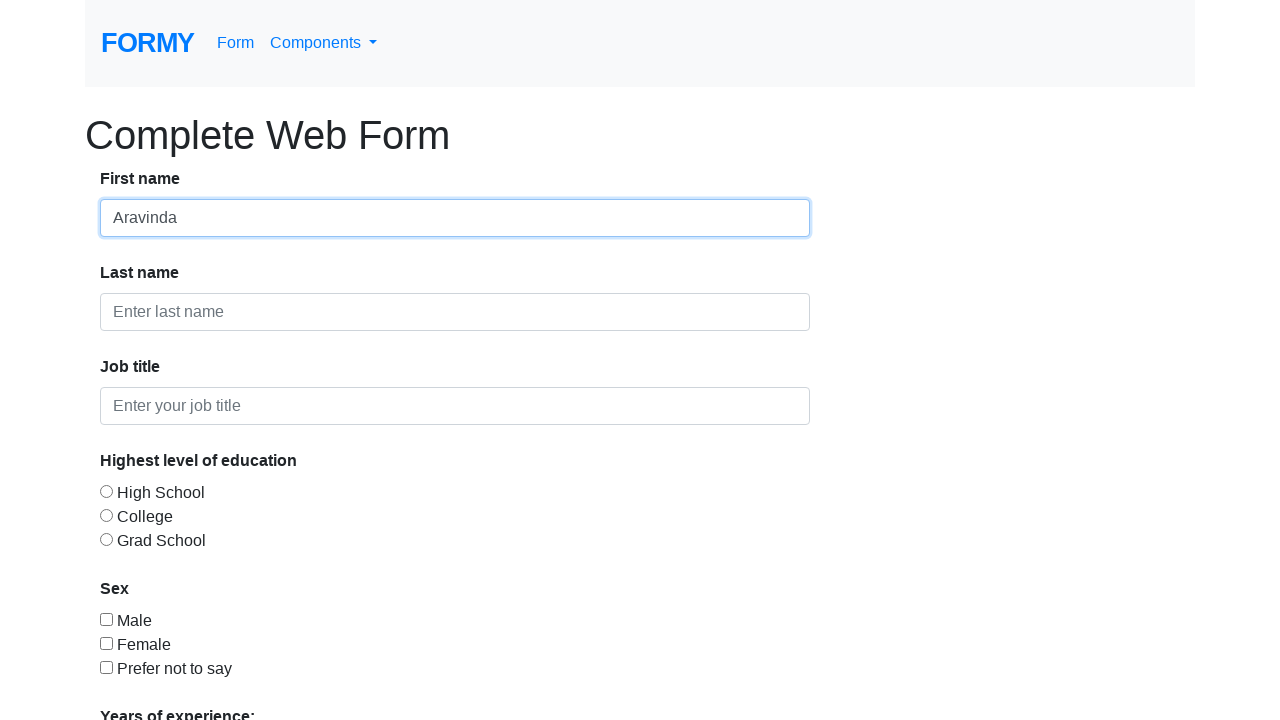

Filled last name field with 'H' on #last-name
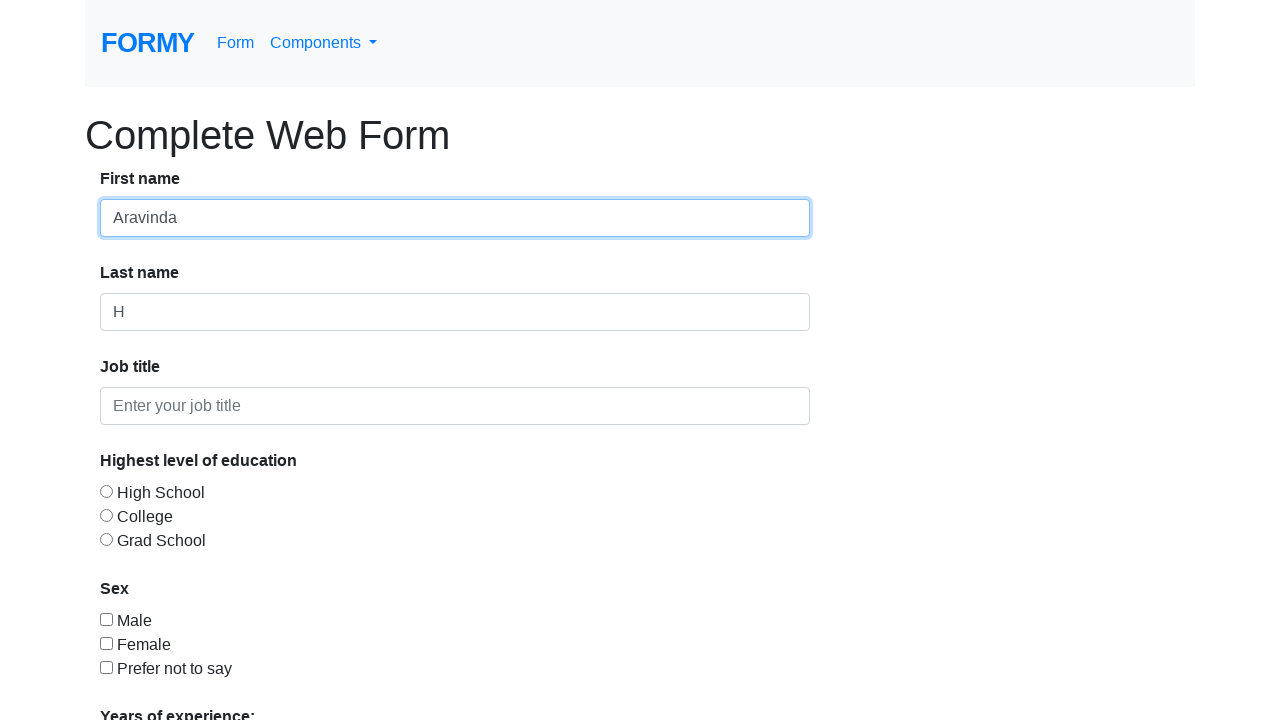

Filled job title field with 'Trainer' on #job-title
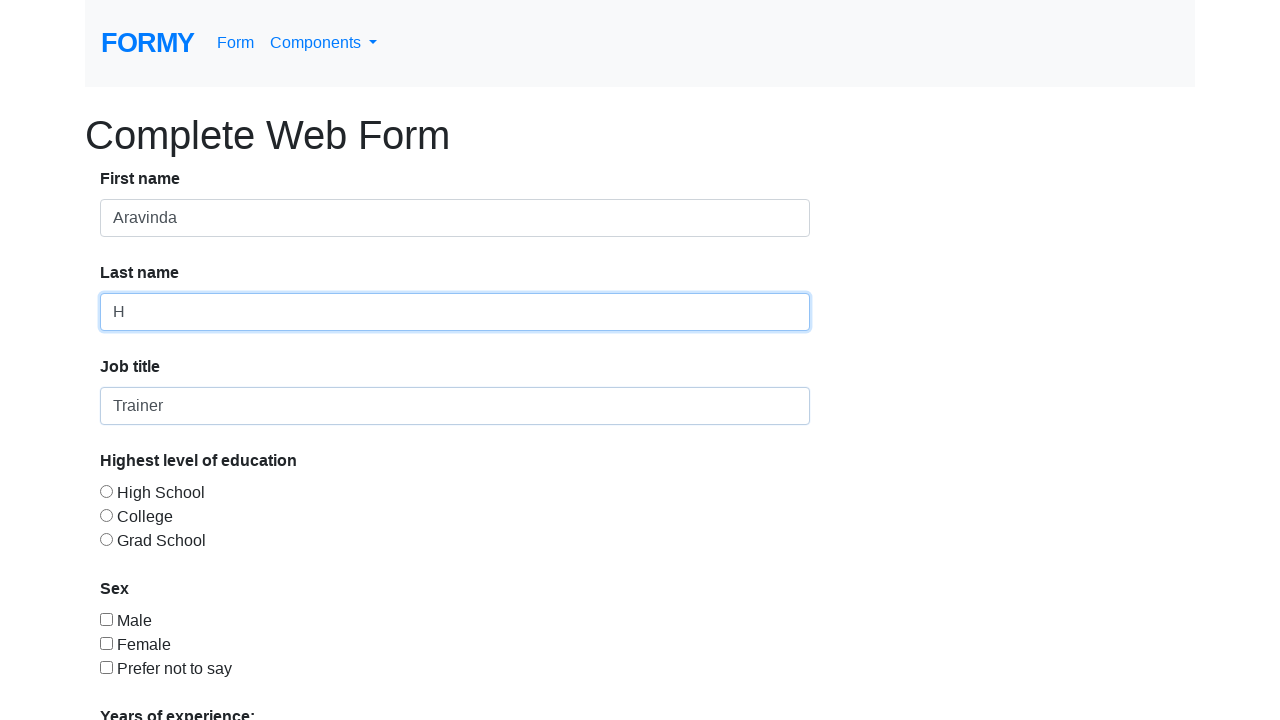

Selected third radio button option at (106, 539) on #radio-button-3
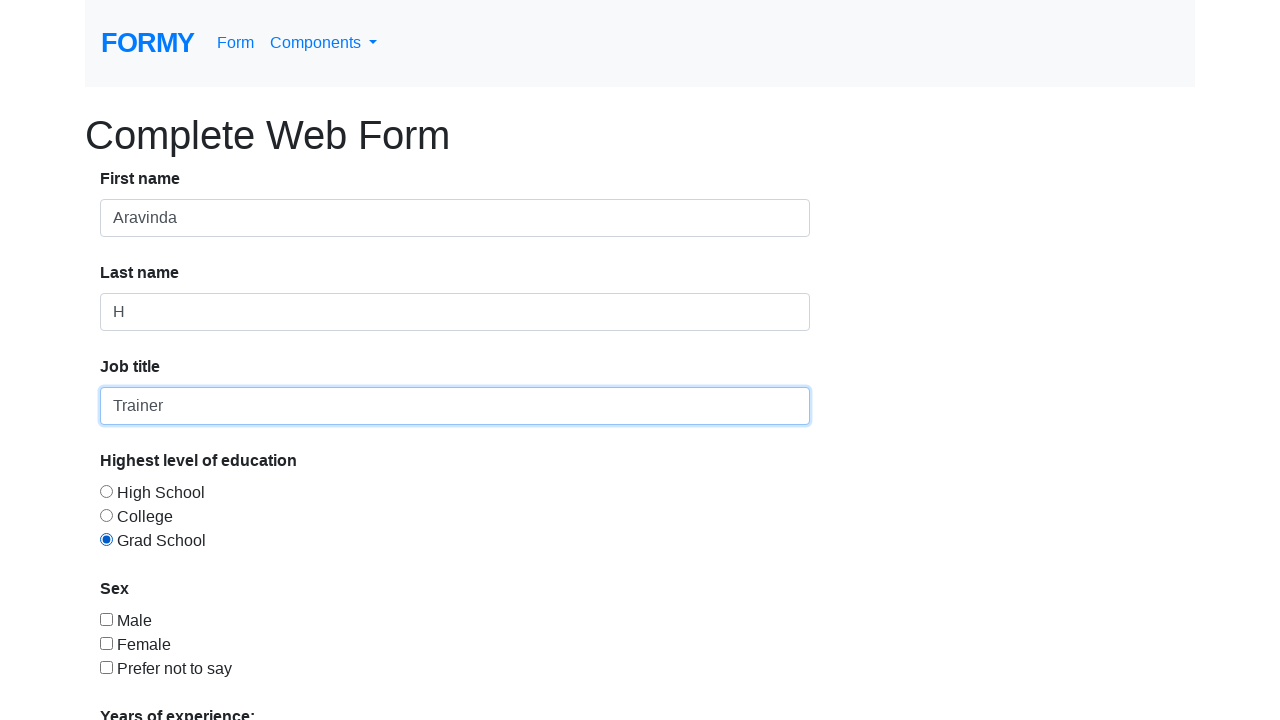

Checked the first checkbox at (106, 619) on #checkbox-1
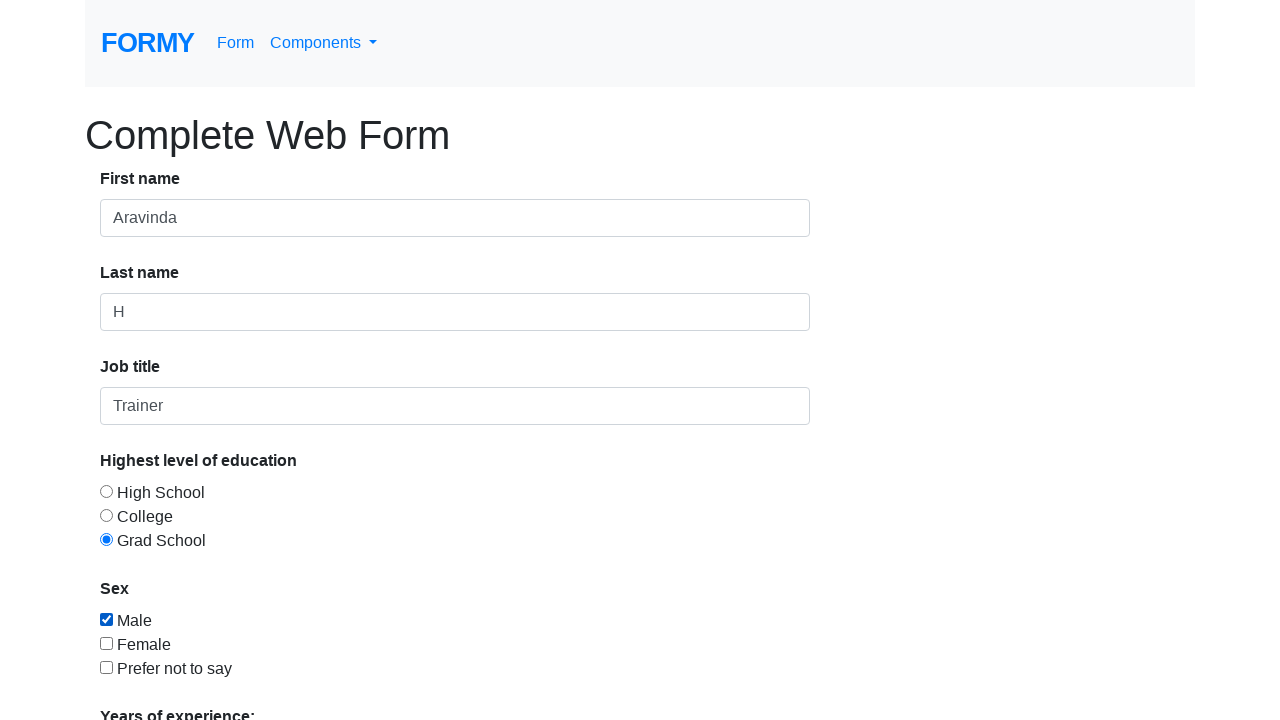

Selected dropdown option by index (4th option) on #select-menu
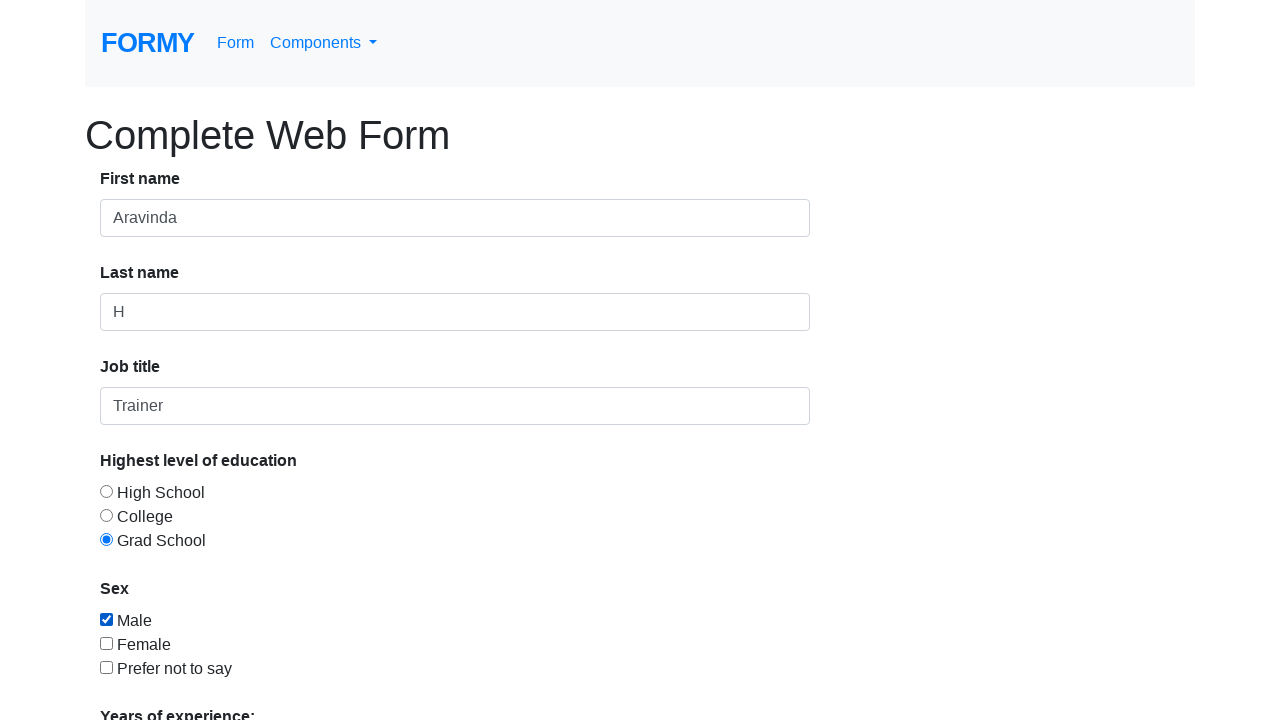

Selected dropdown option by value '1' on #select-menu
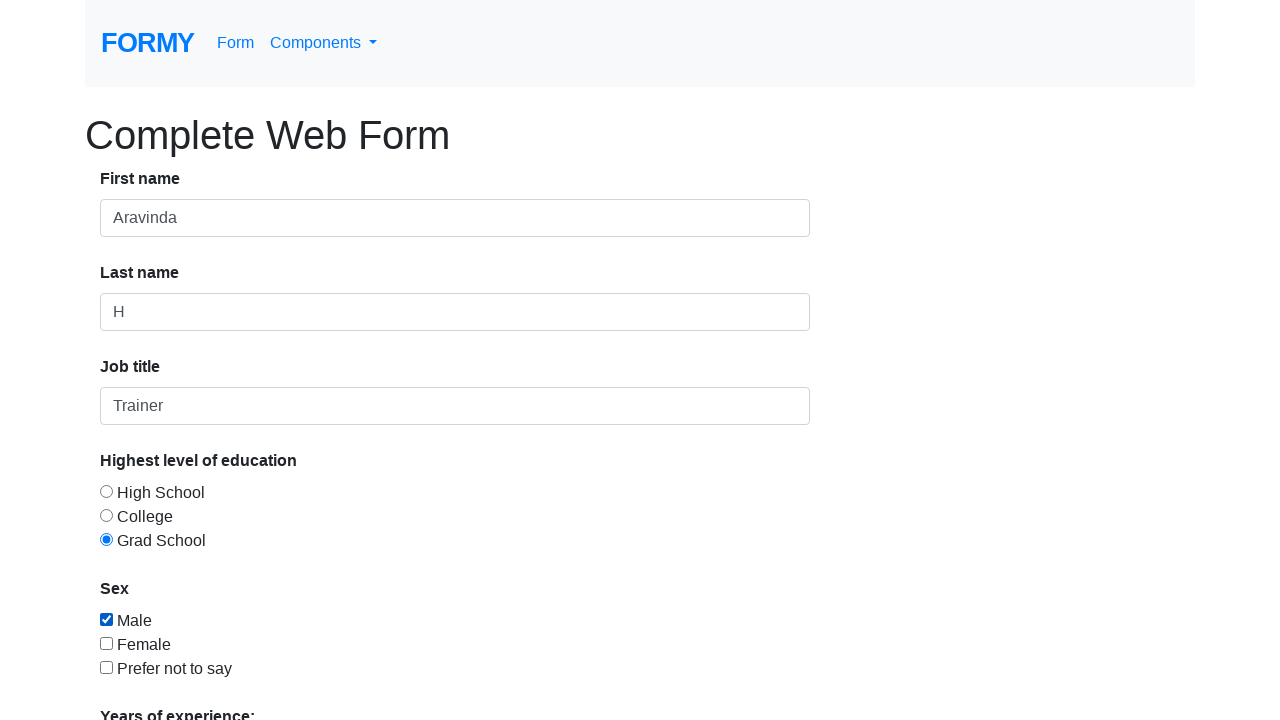

Selected dropdown option '10+' by visible text on #select-menu
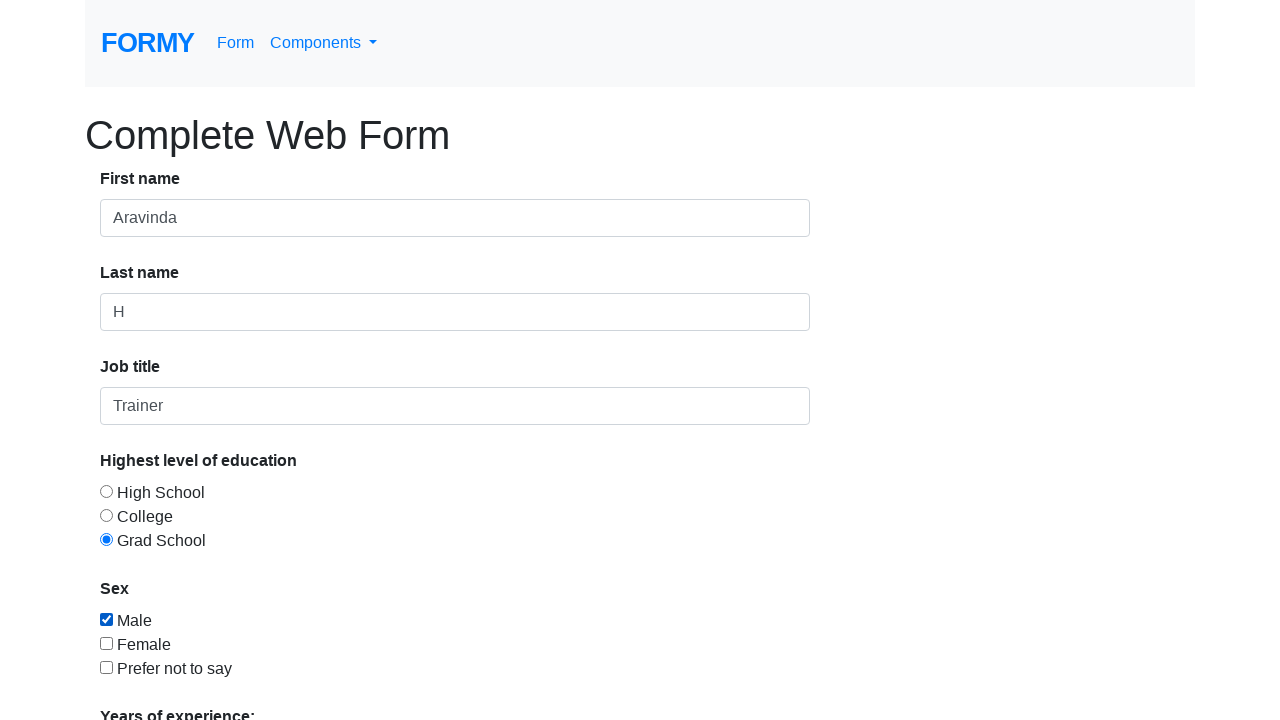

Clicked Submit button to submit the form at (148, 680) on text=Submit
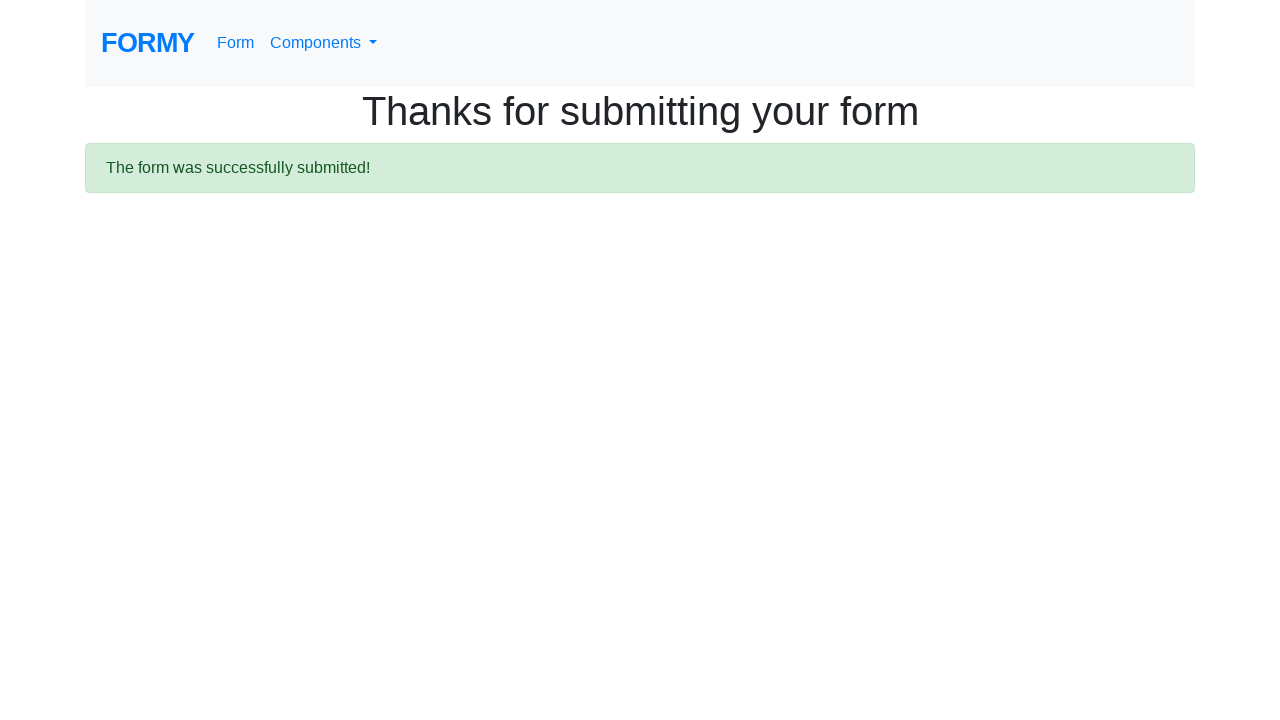

Success message appeared confirming form submission
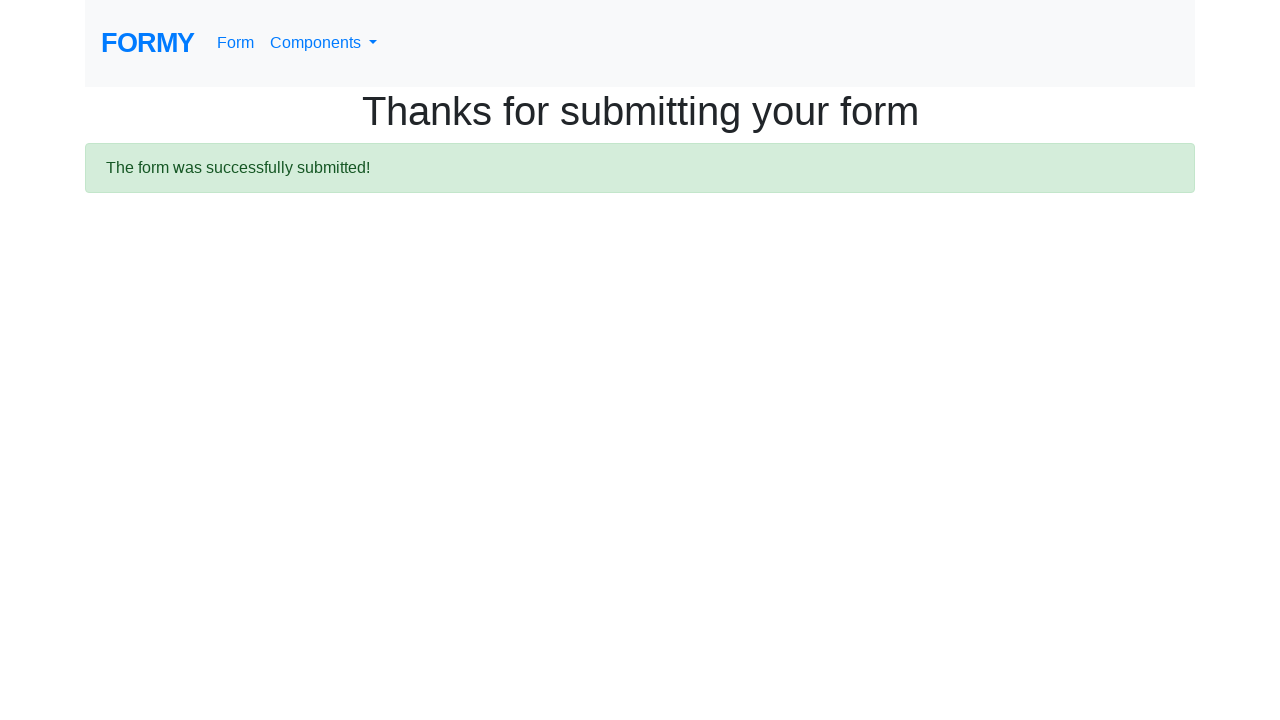

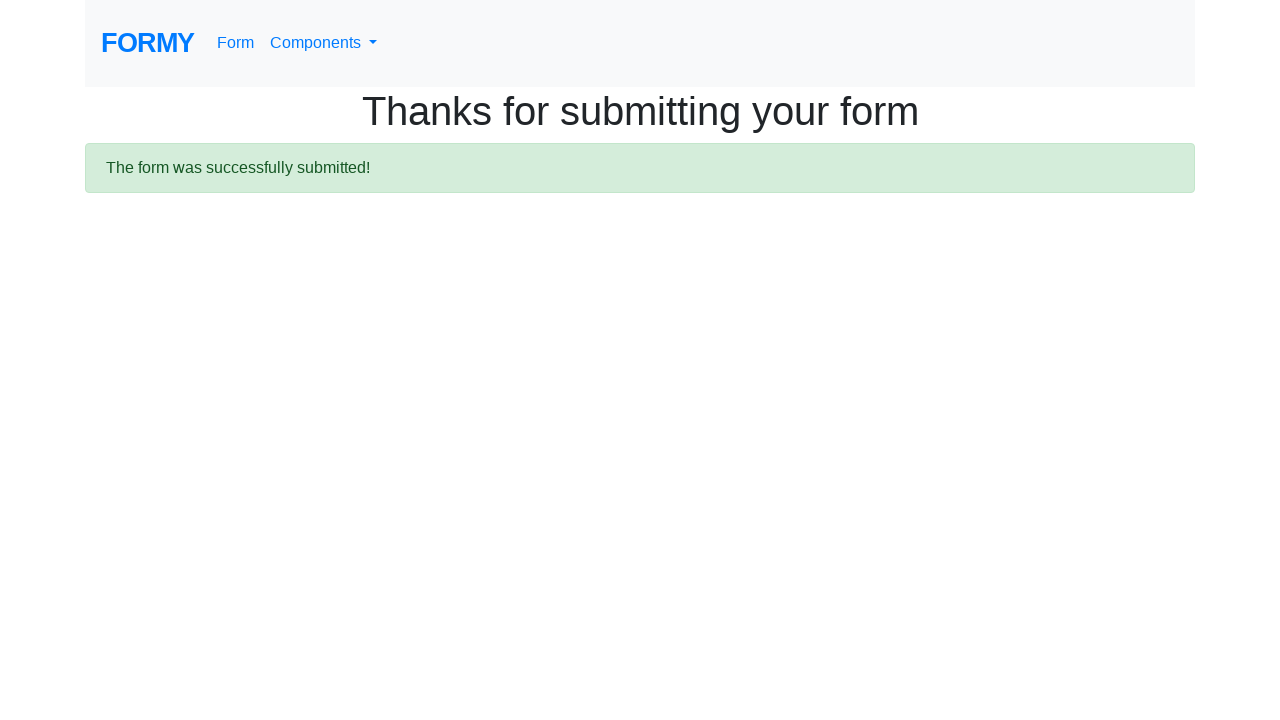